Tests a flight booking form by selecting currency from dropdown, incrementing passenger count, selecting origin and destination airports, filling in country via autocomplete, and clicking a checkbox.

Starting URL: https://rahulshettyacademy.com/dropdownsPractise/

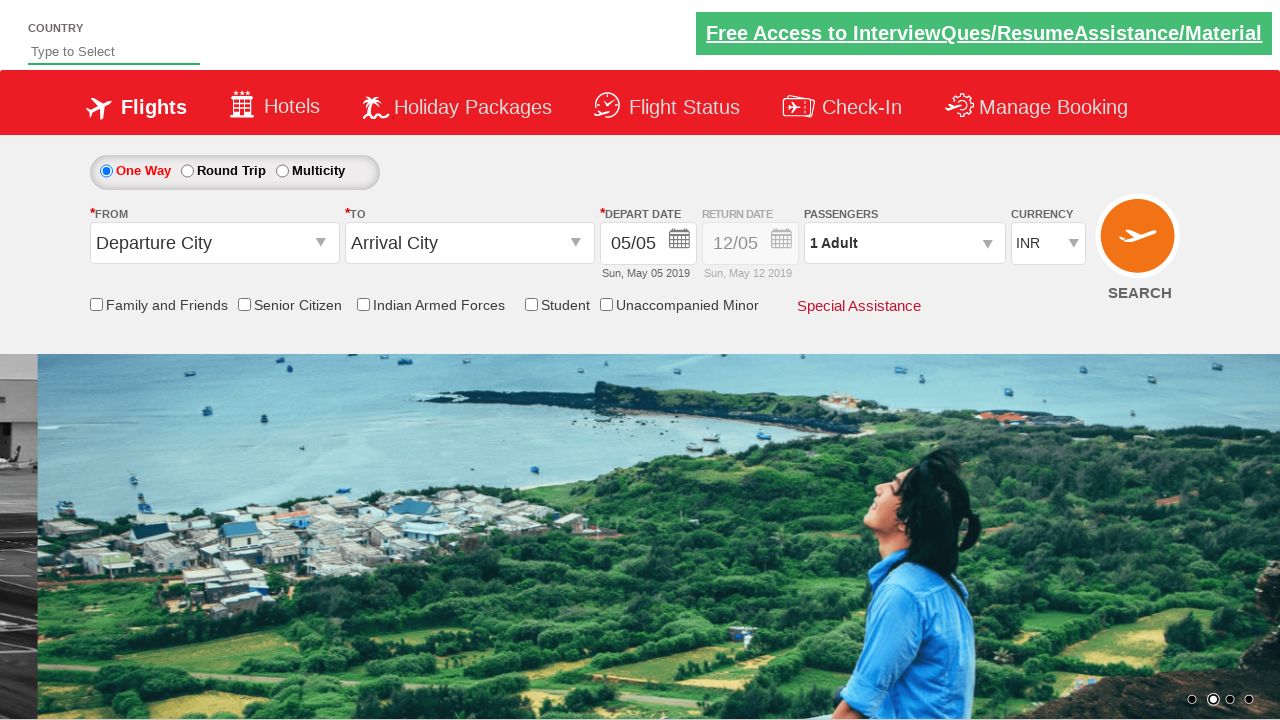

Selected currency from dropdown (index 3) on #ctl00_mainContent_DropDownListCurrency
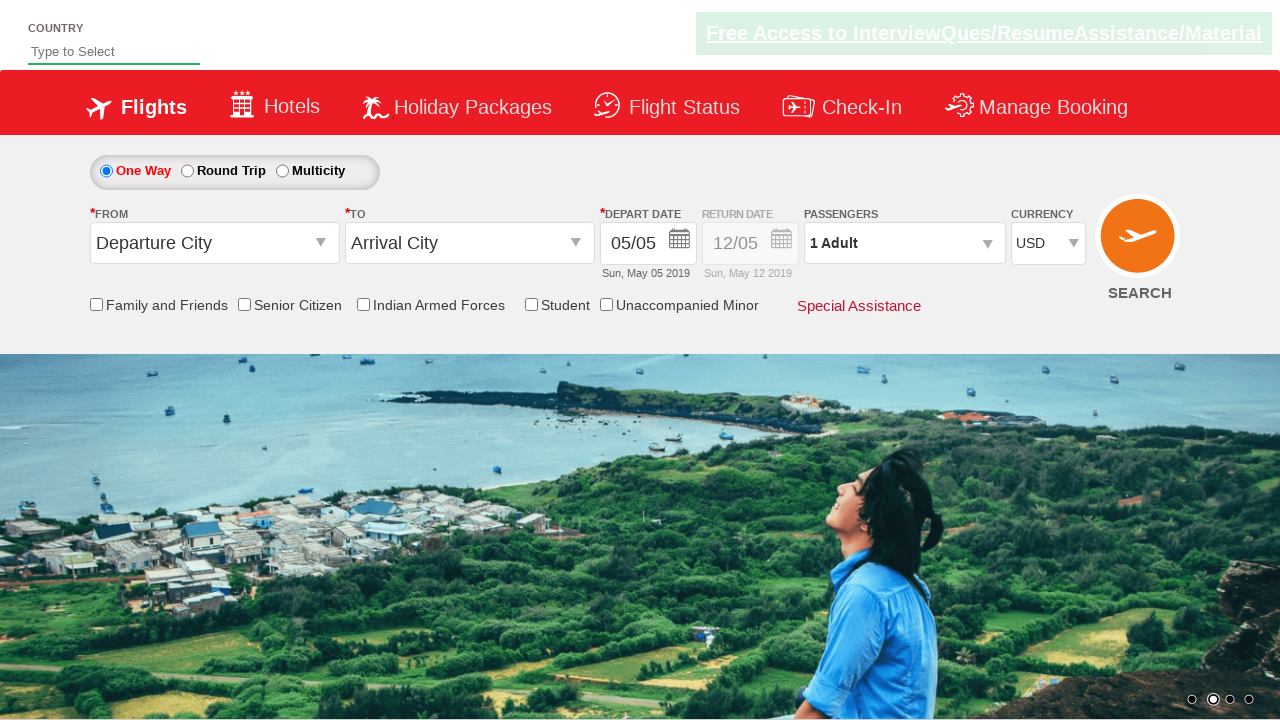

Clicked on passenger info dropdown at (904, 243) on #divpaxinfo
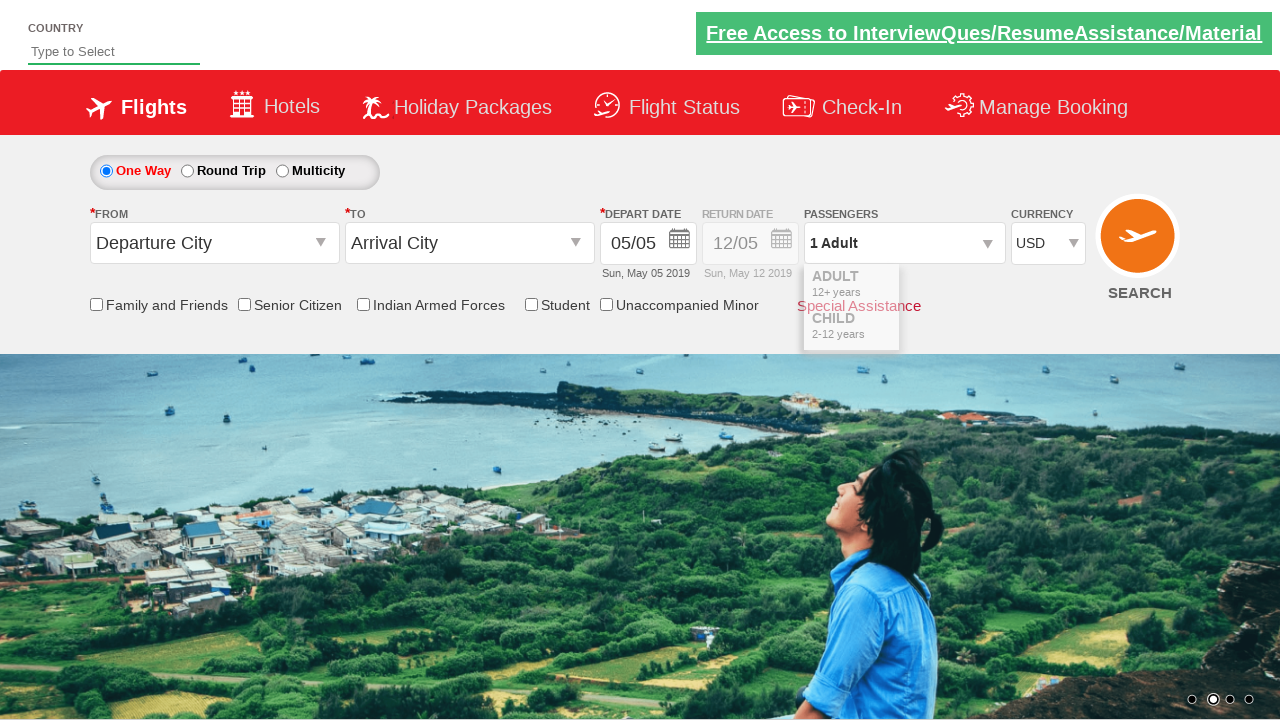

Waited 1000ms for passenger dropdown to open
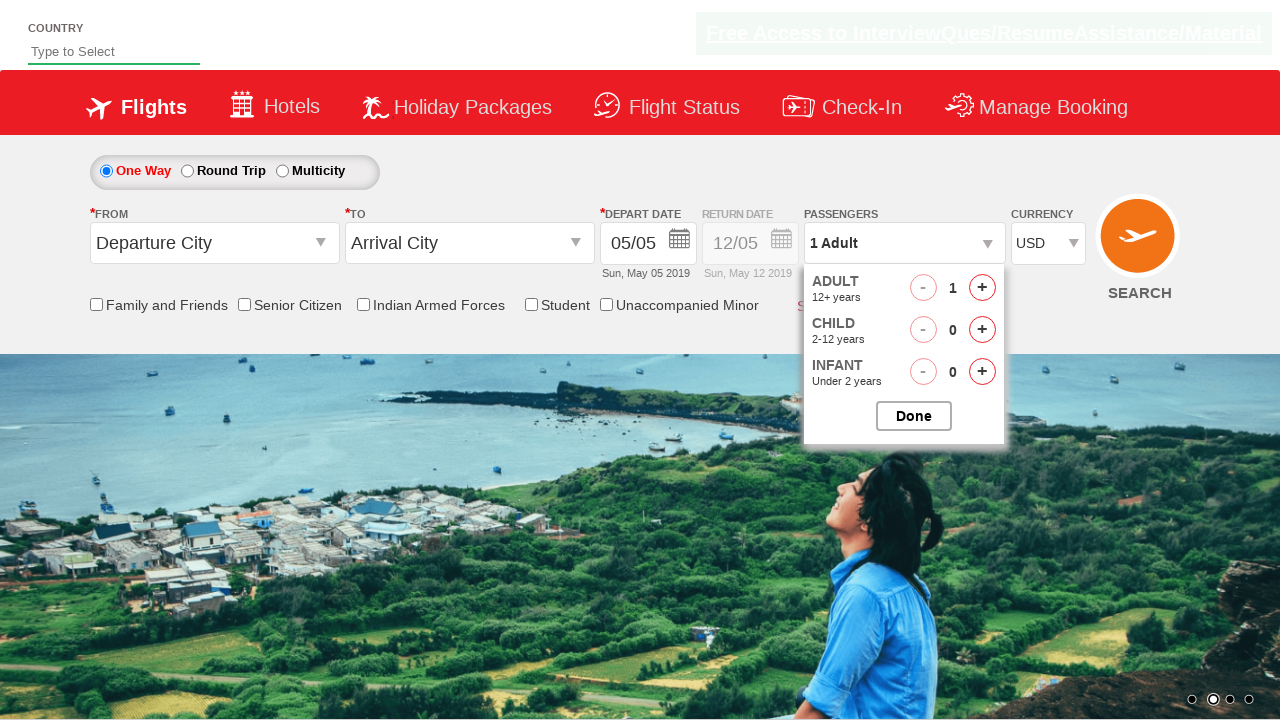

Incremented adult passenger count (iteration 1) at (982, 288) on #hrefIncAdt
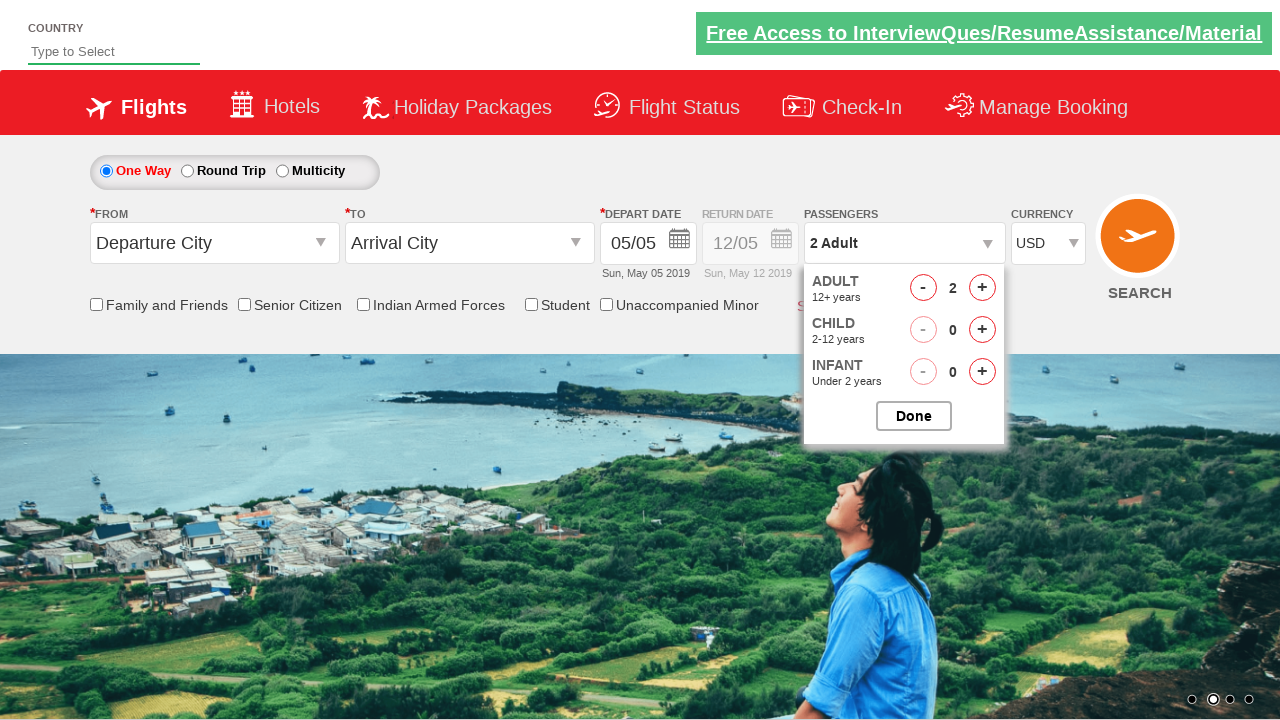

Incremented adult passenger count (iteration 2) at (982, 288) on #hrefIncAdt
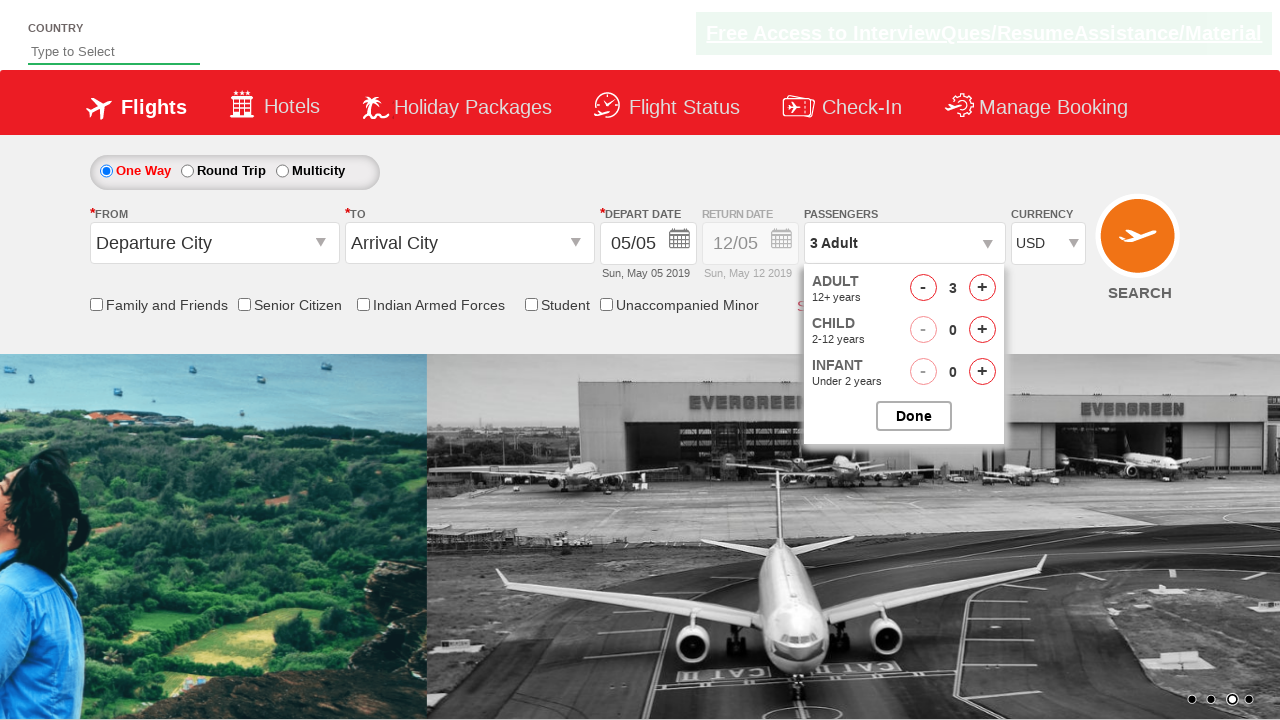

Incremented adult passenger count (iteration 3) at (982, 288) on #hrefIncAdt
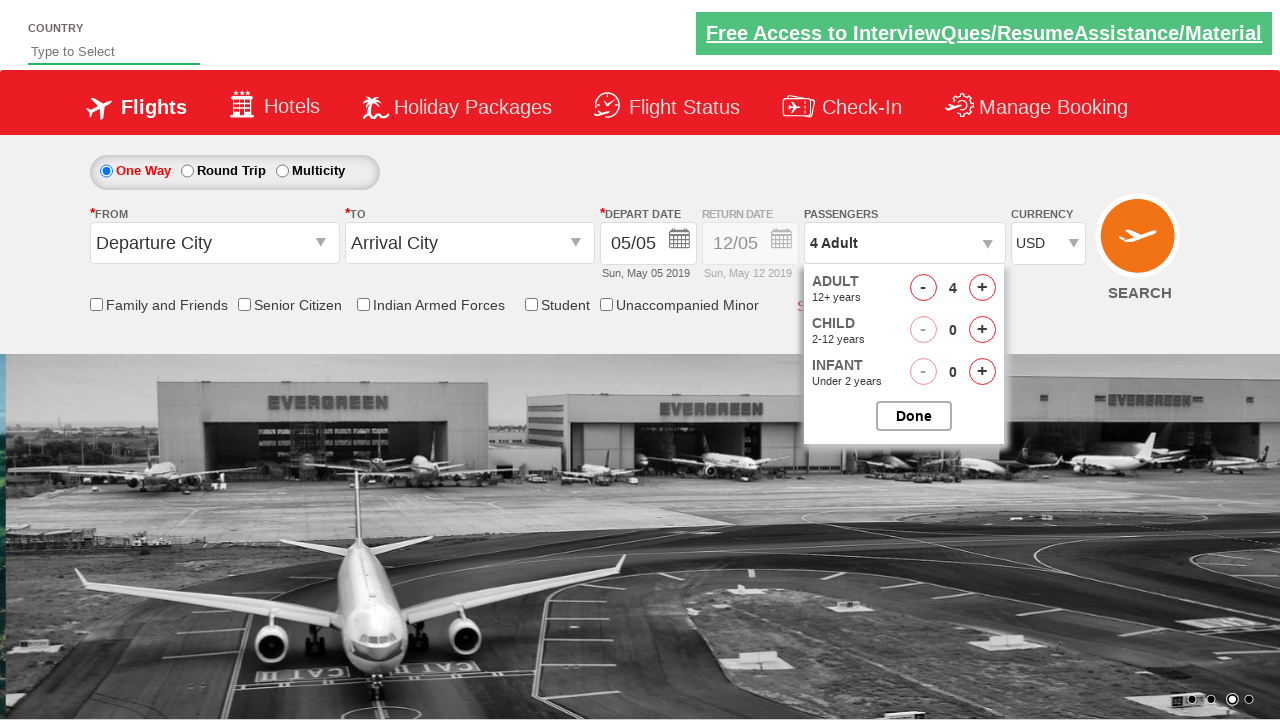

Incremented adult passenger count (iteration 4) at (982, 288) on #hrefIncAdt
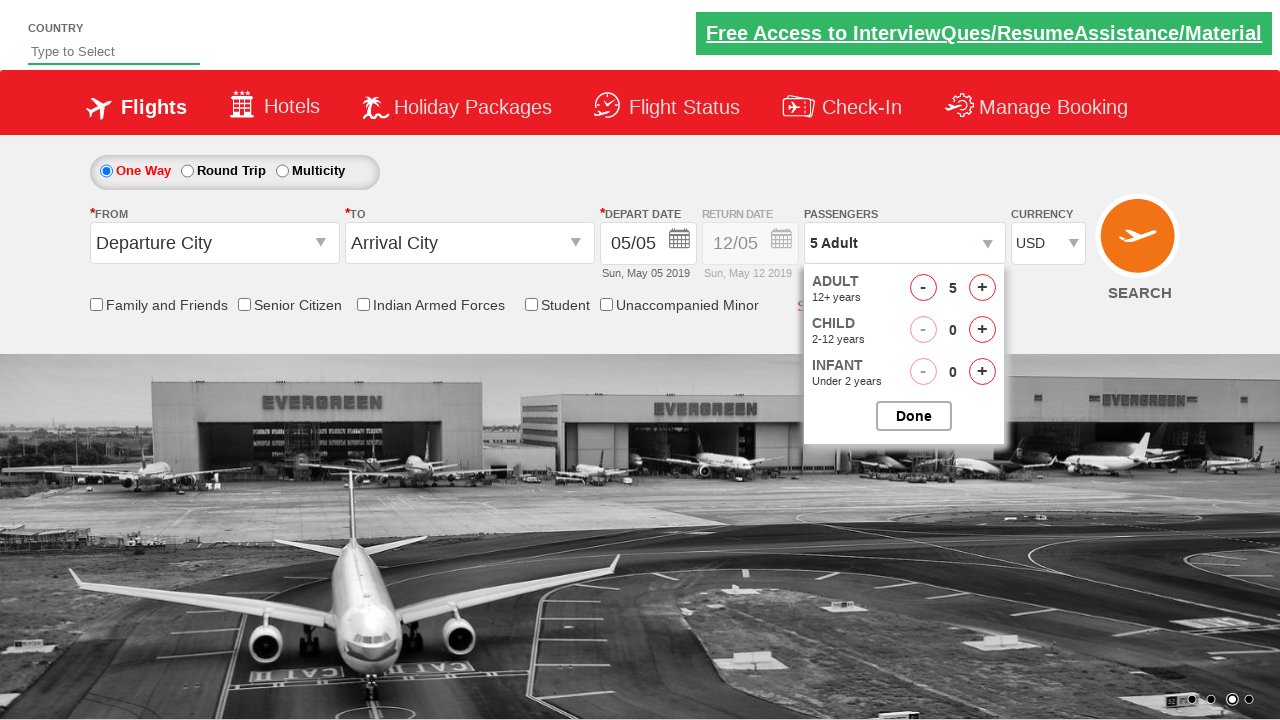

Closed passenger options at (914, 416) on #btnclosepaxoption
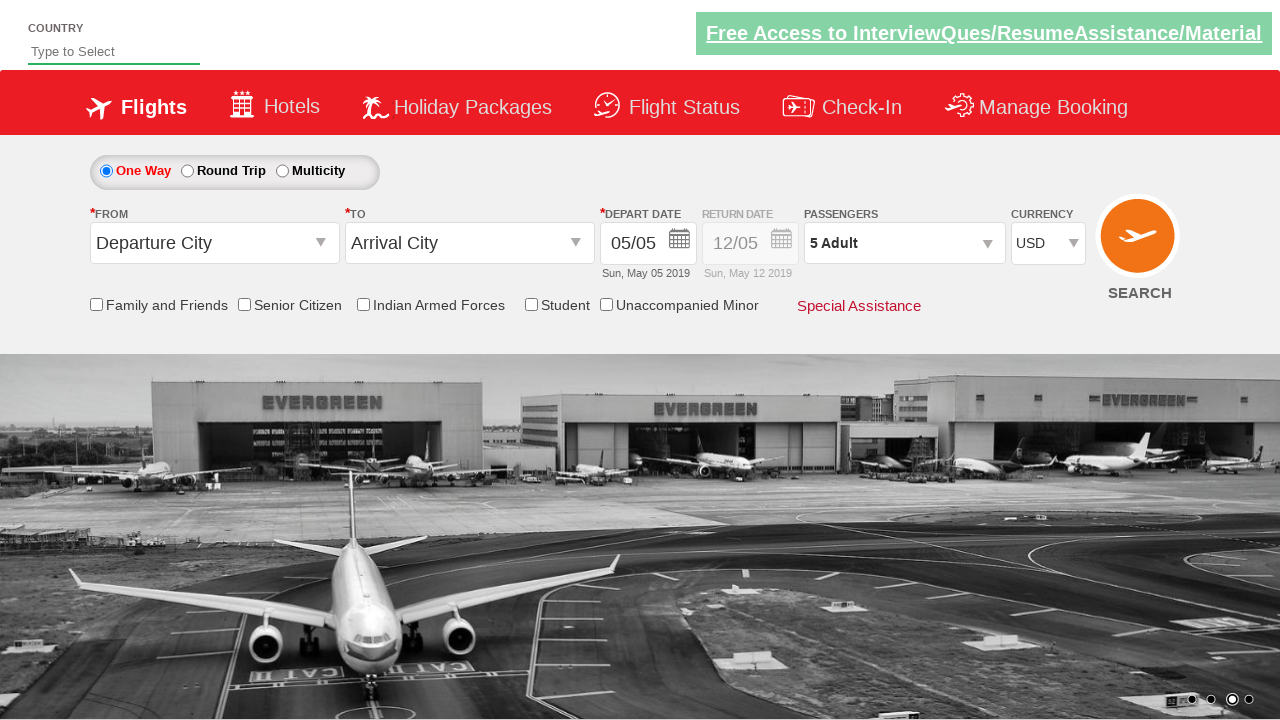

Clicked on origin station dropdown at (214, 243) on #ctl00_mainContent_ddl_originStation1_CTXT
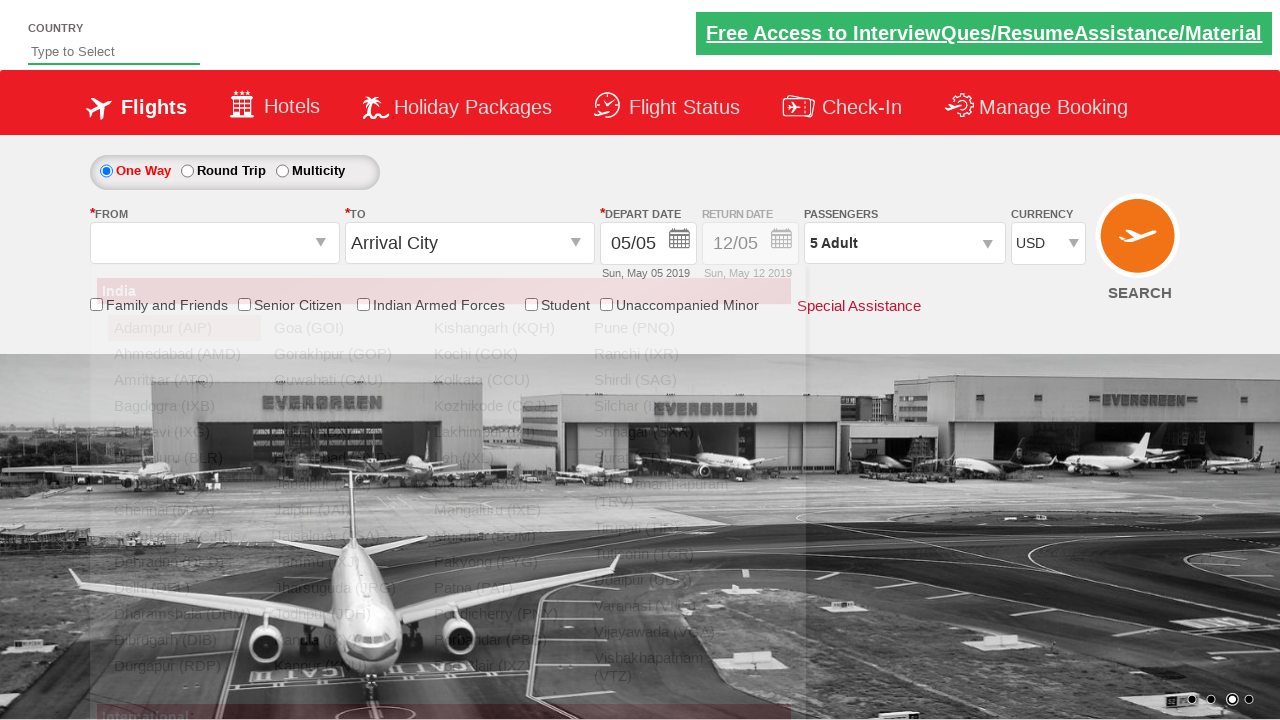

Waited 1000ms for origin dropdown to open
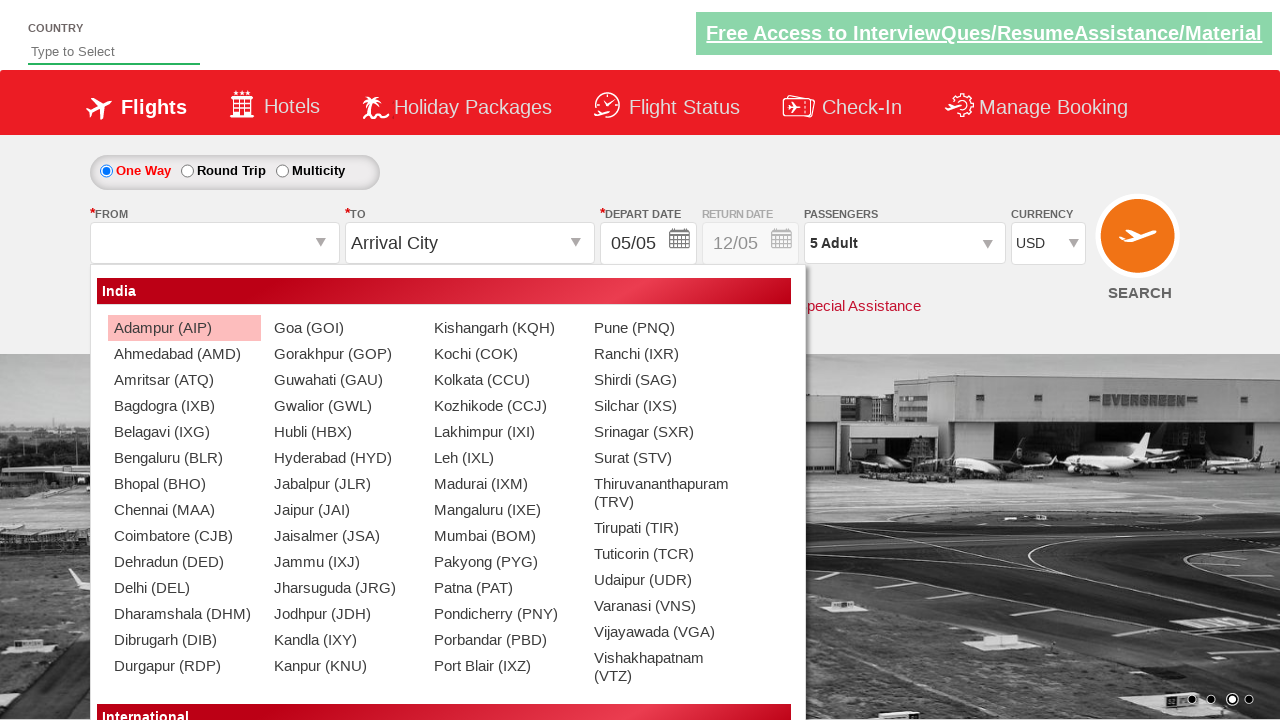

Selected GOI (Goa) as origin airport at (344, 328) on xpath=//div[@id='glsctl00_mainContent_ddl_originStation1_CTNR']//a[@value='GOI']
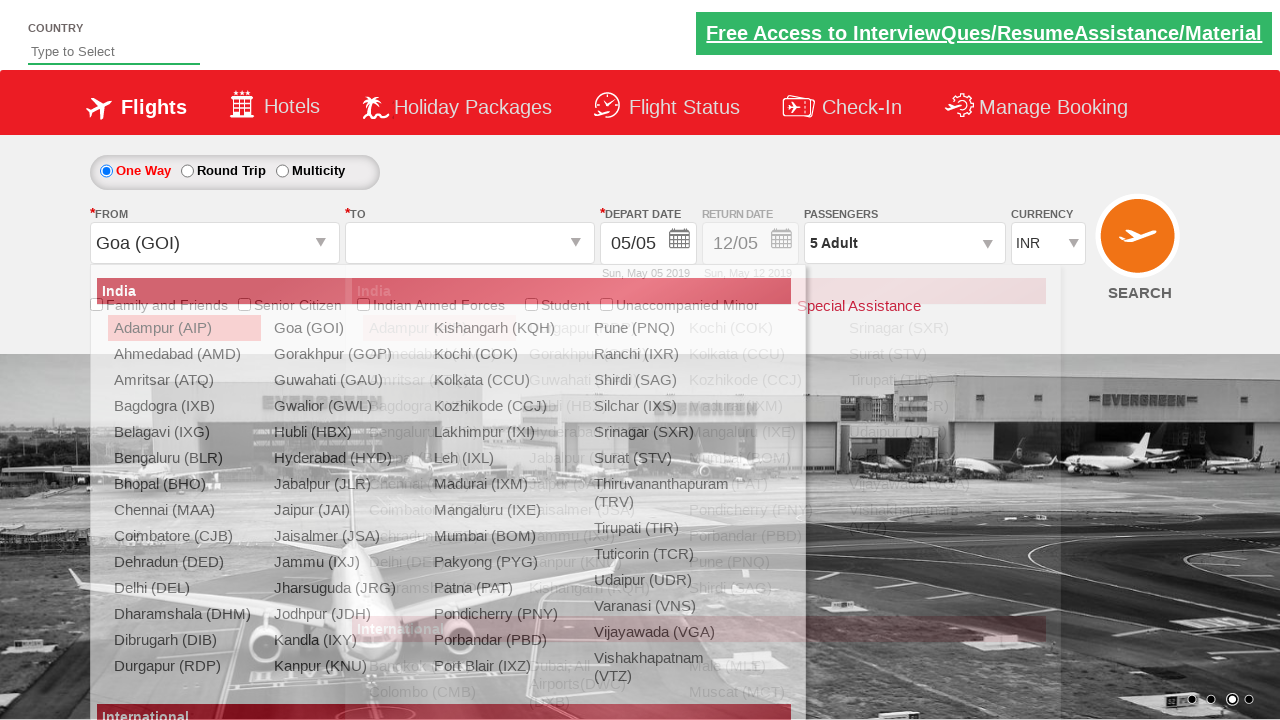

Waited 1000ms after selecting origin
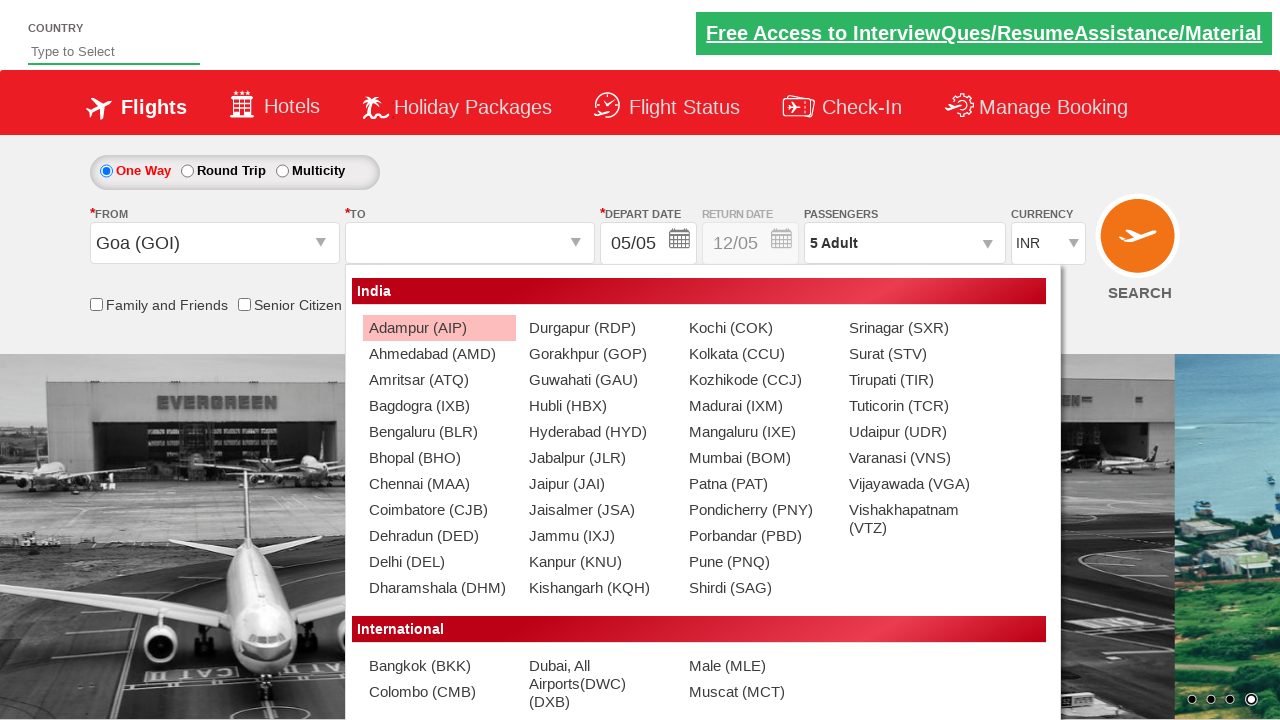

Selected BOM (Mumbai) as destination airport at (759, 458) on xpath=//div[@id='glsctl00_mainContent_ddl_destinationStation1_CTNR']//a[@value='
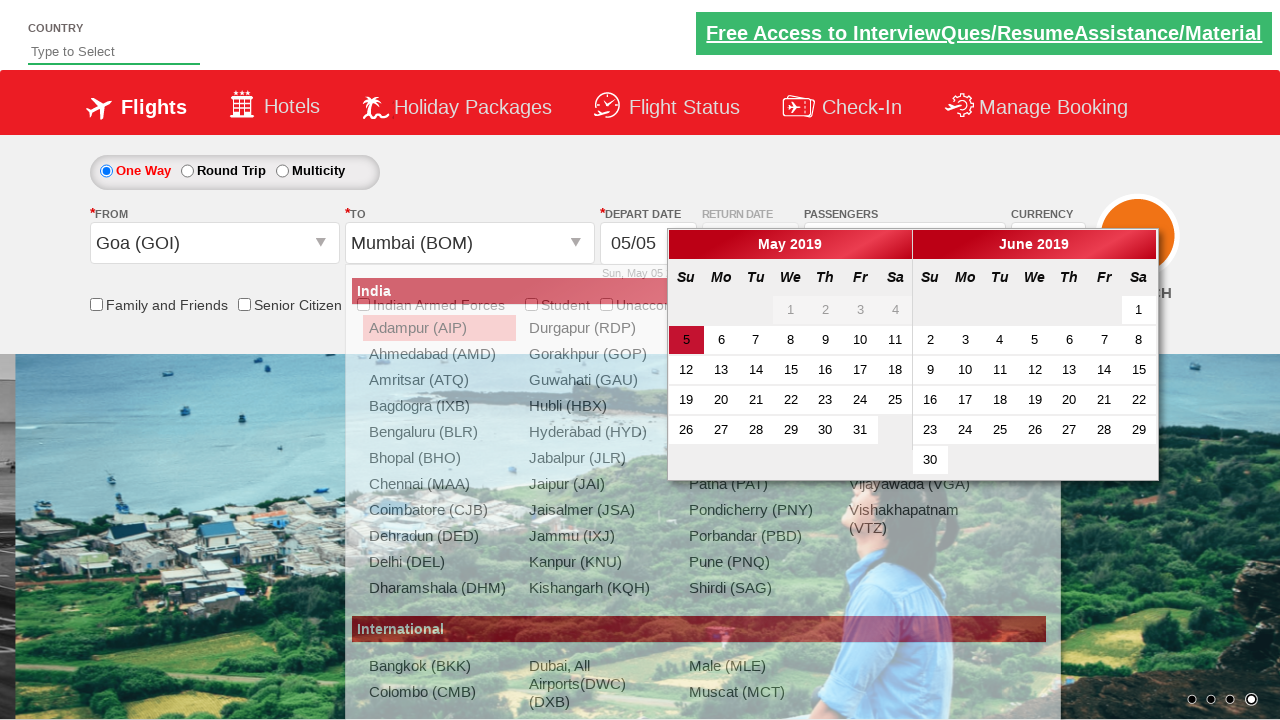

Filled autosuggest field with 'ind' on #autosuggest
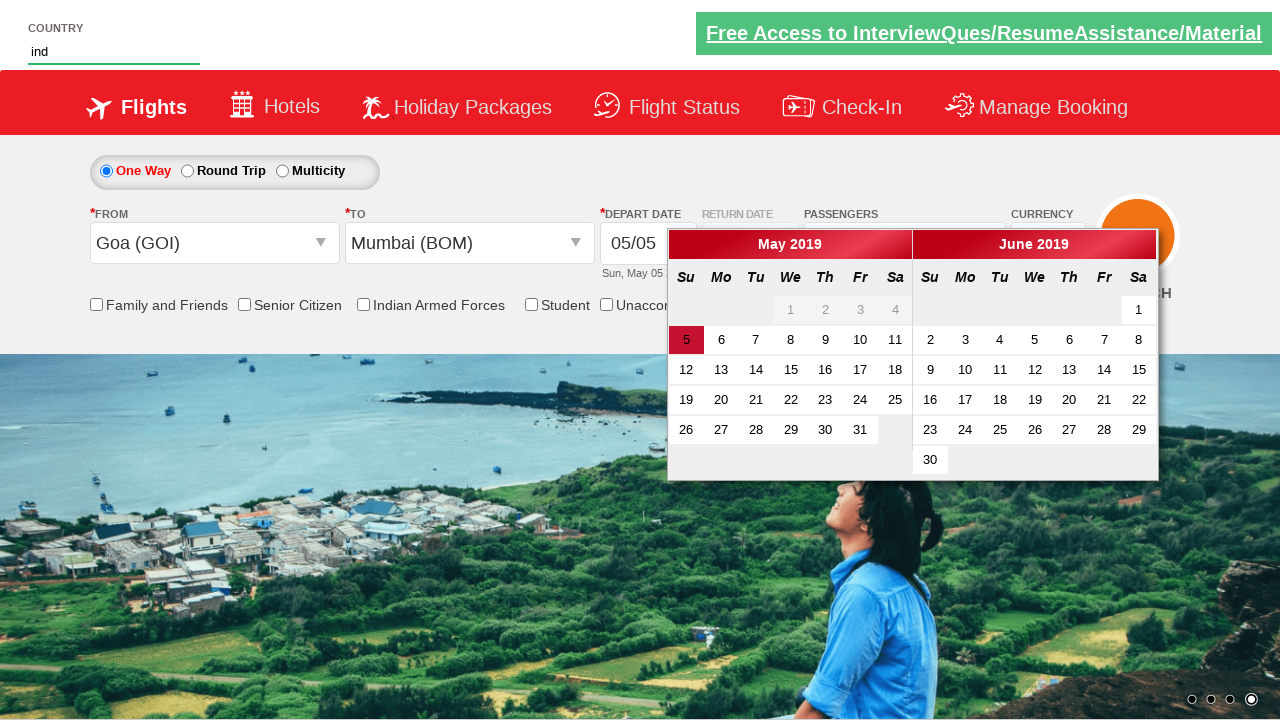

Waited 1000ms for autocomplete suggestions to load
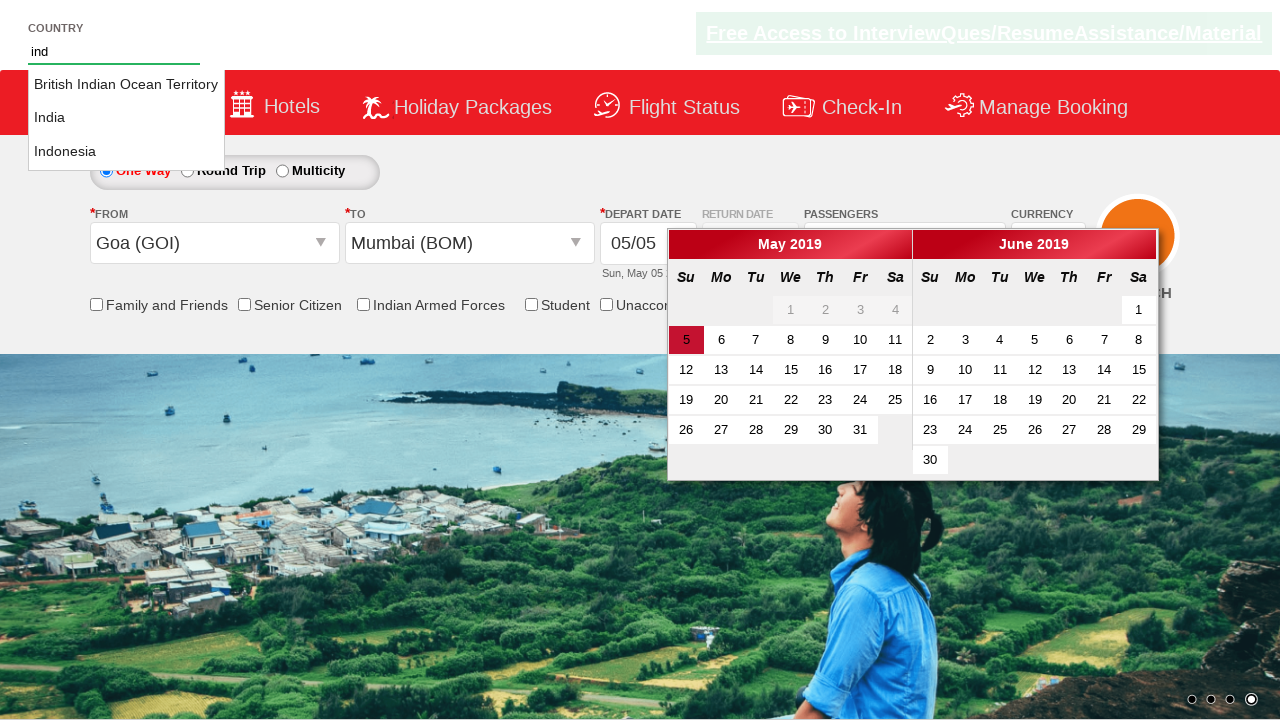

Waited for autocomplete options to appear
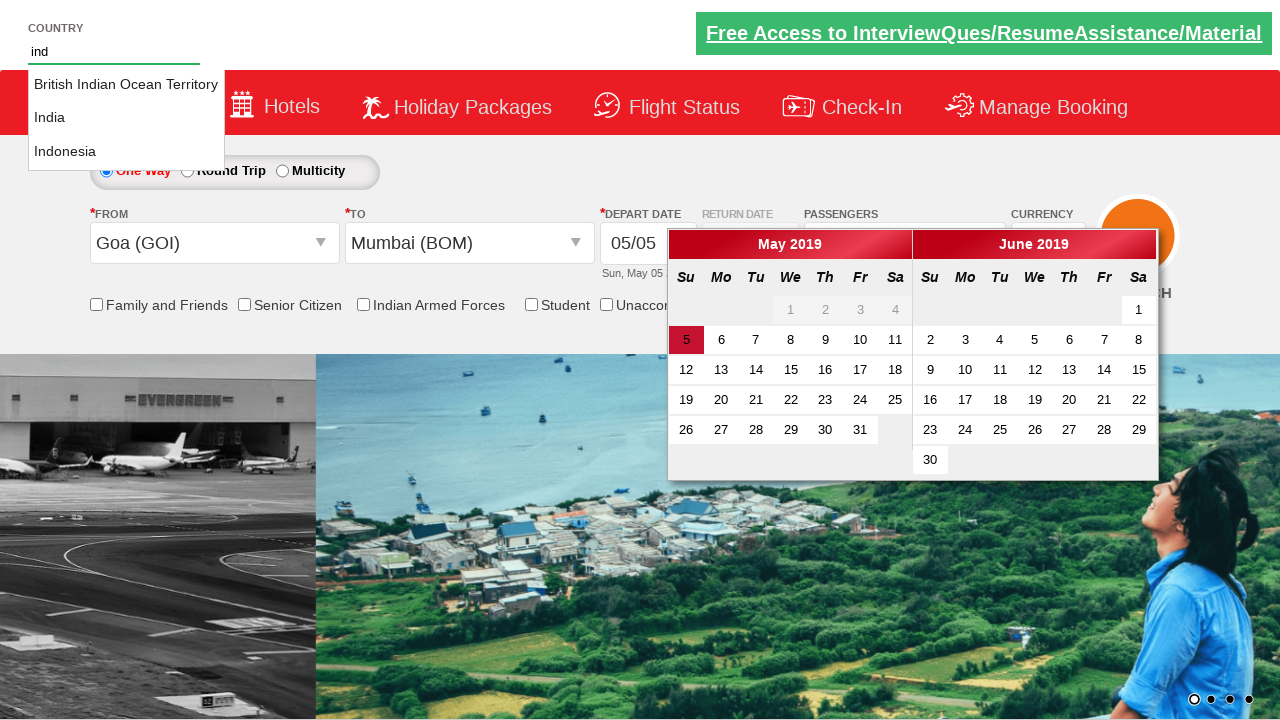

Retrieved all autocomplete option elements
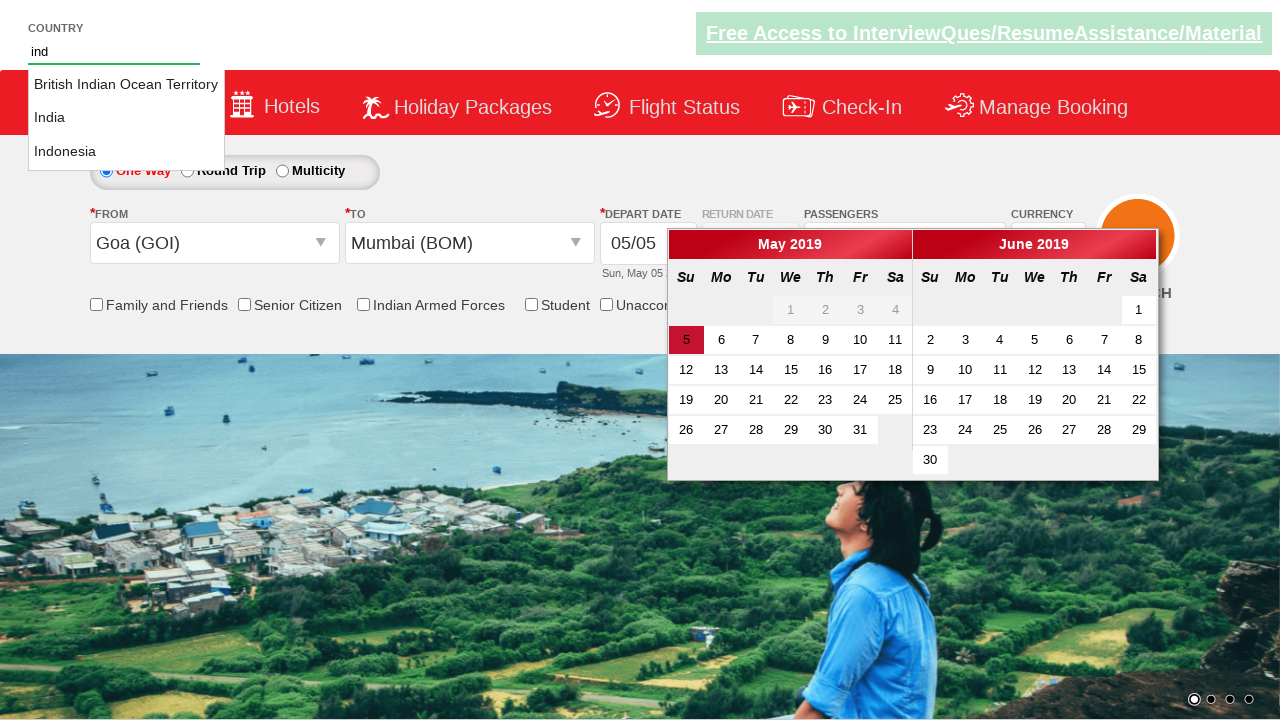

Selected 'India' from autocomplete suggestions at (126, 118) on .ui-corner-all >> nth=2
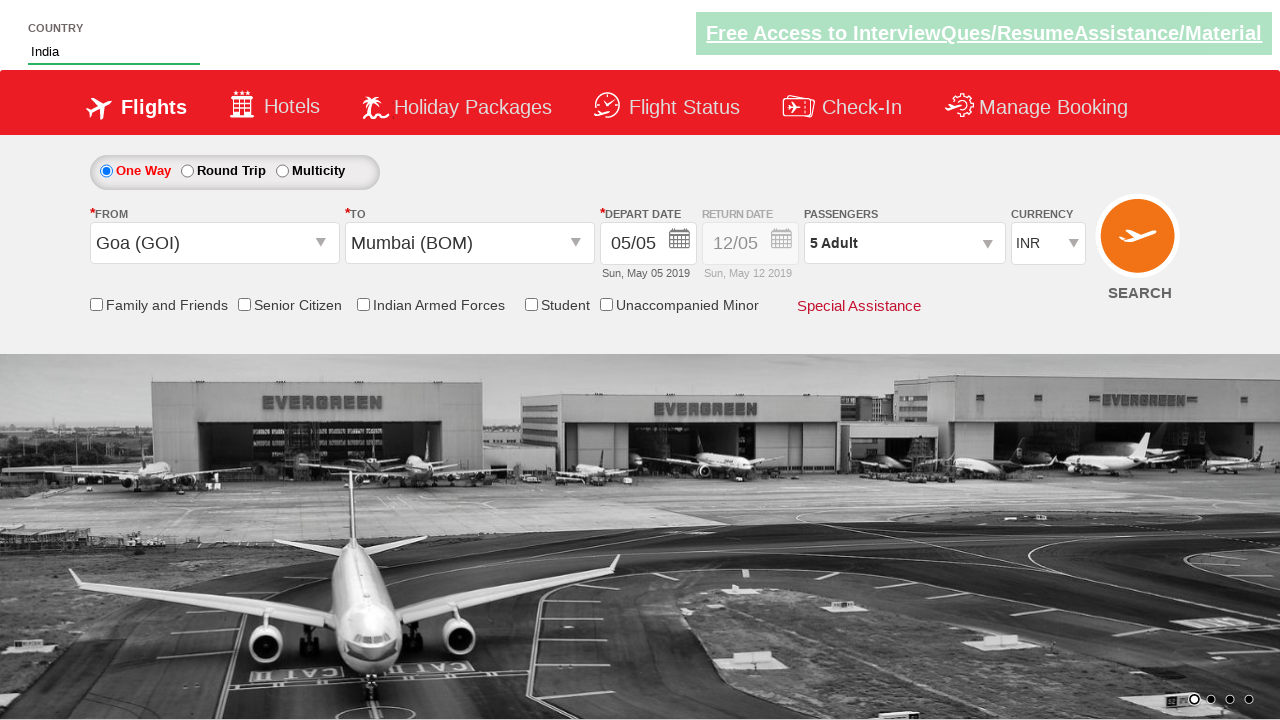

Waited 1000ms after selecting country
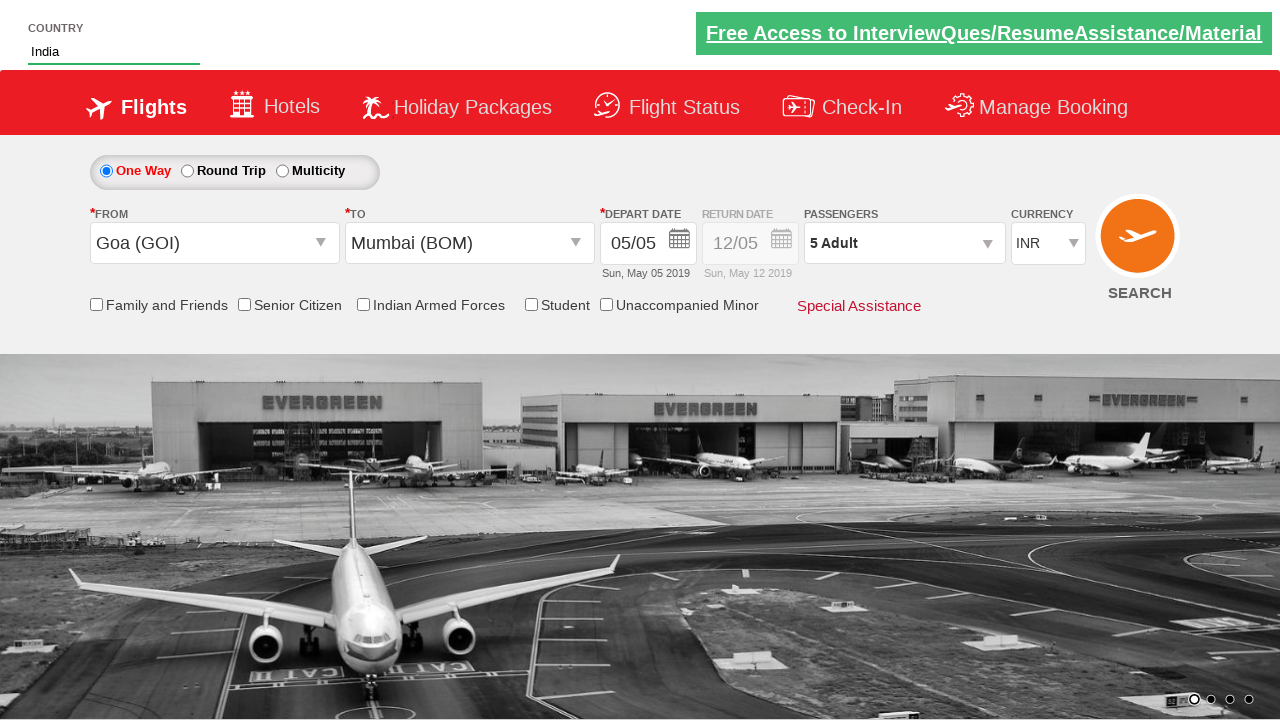

Clicked on friends and family checkbox at (96, 304) on input[id*='friendsandfamily']
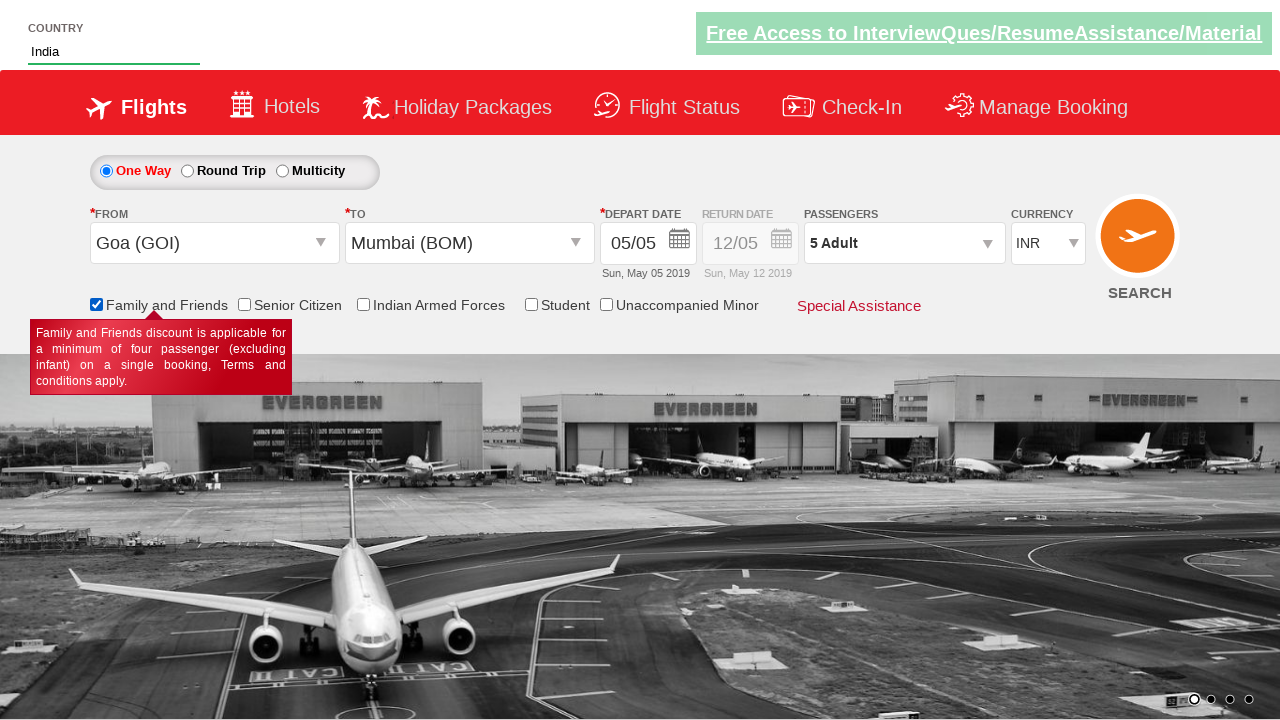

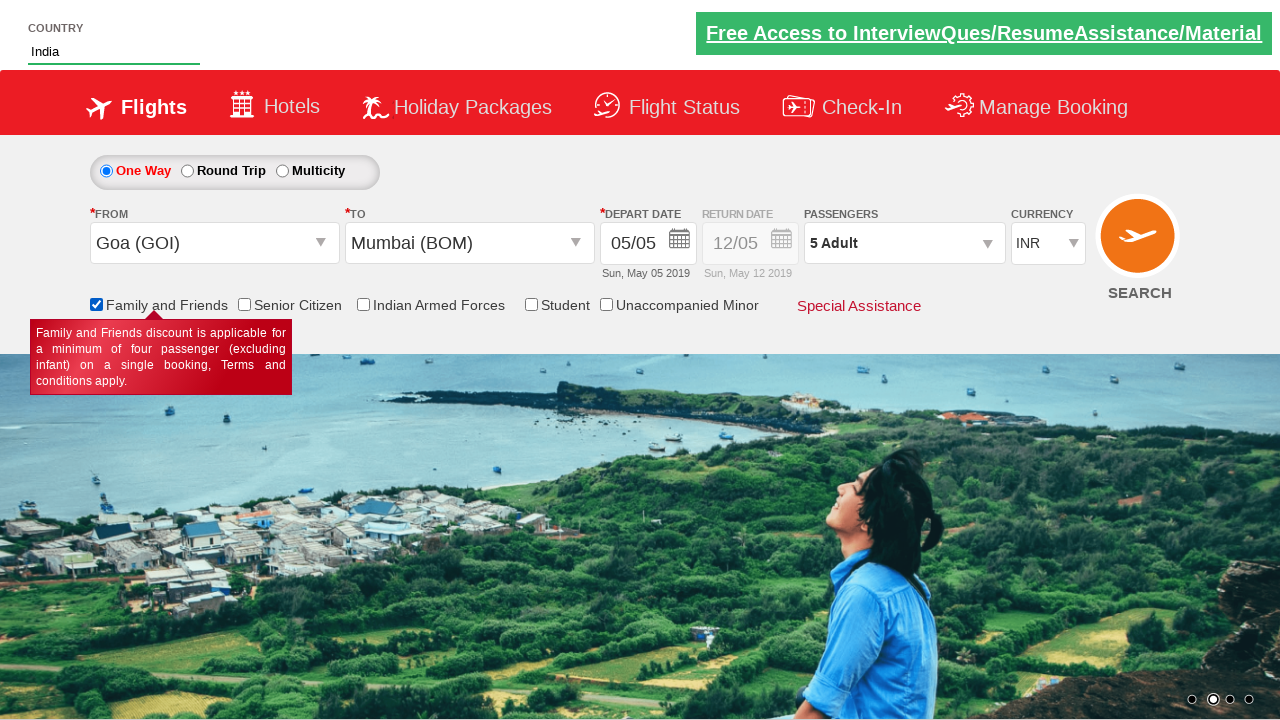